Tests JavaScript scrolling functionality by navigating to a registration demo page and scrolling to the bottom of the page

Starting URL: https://demo.automationtesting.in/Register.html

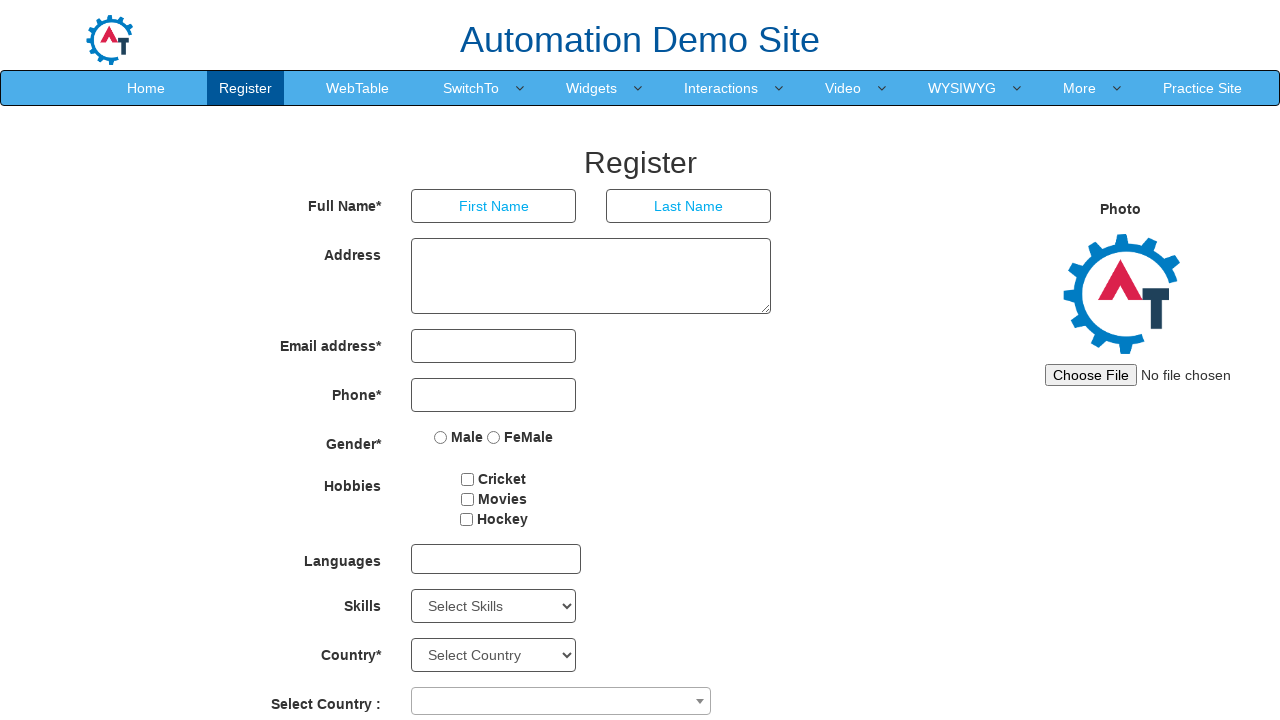

Navigated to registration demo page
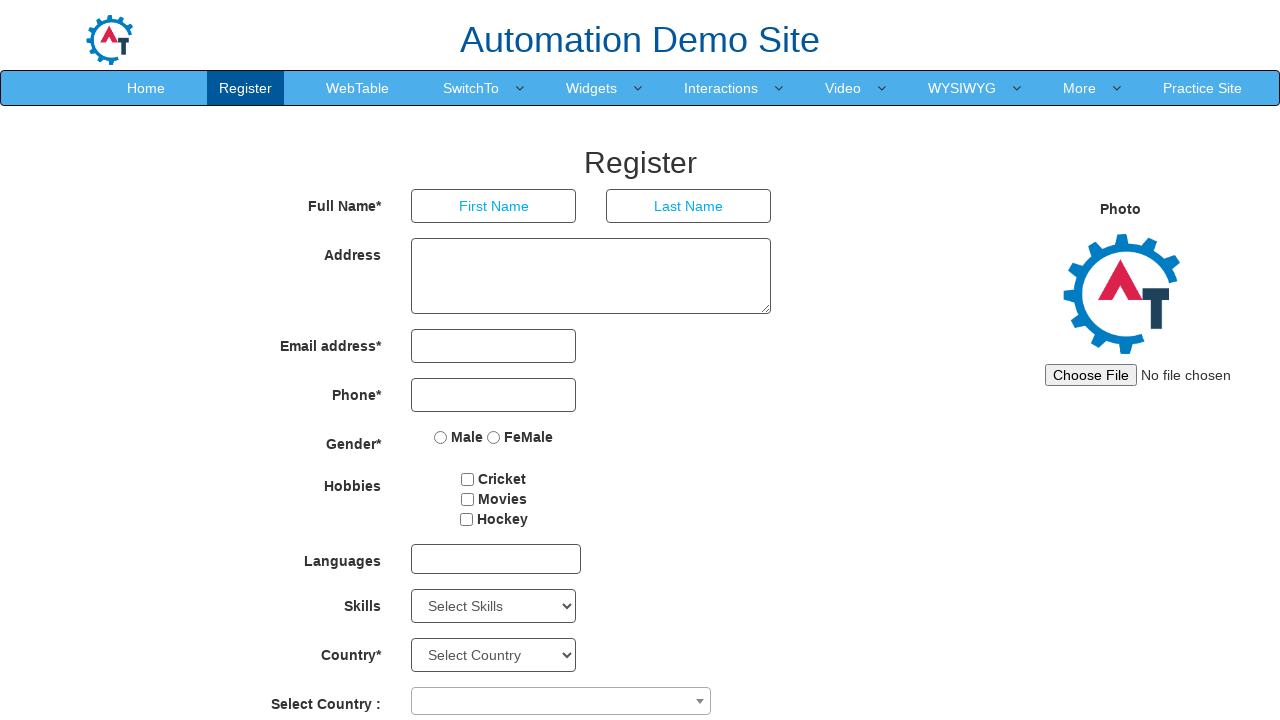

Scrolled to the bottom of the page using JavaScript
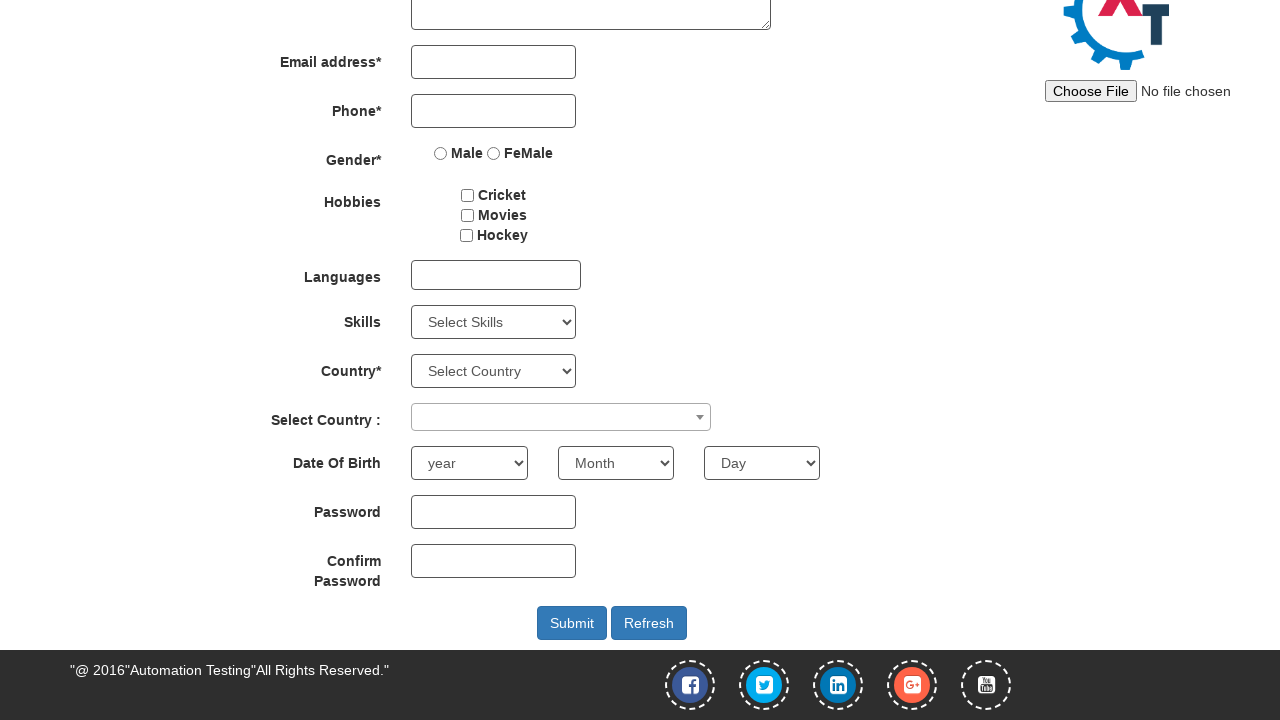

Waited for scroll animation to complete
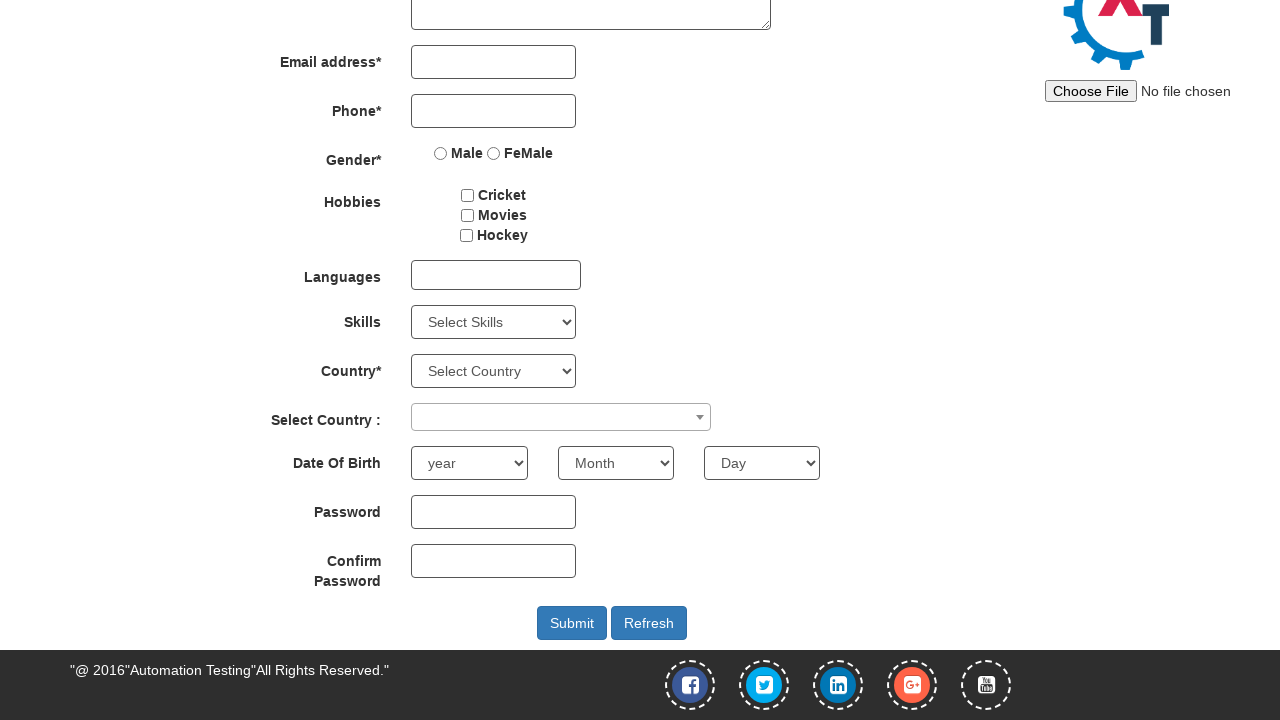

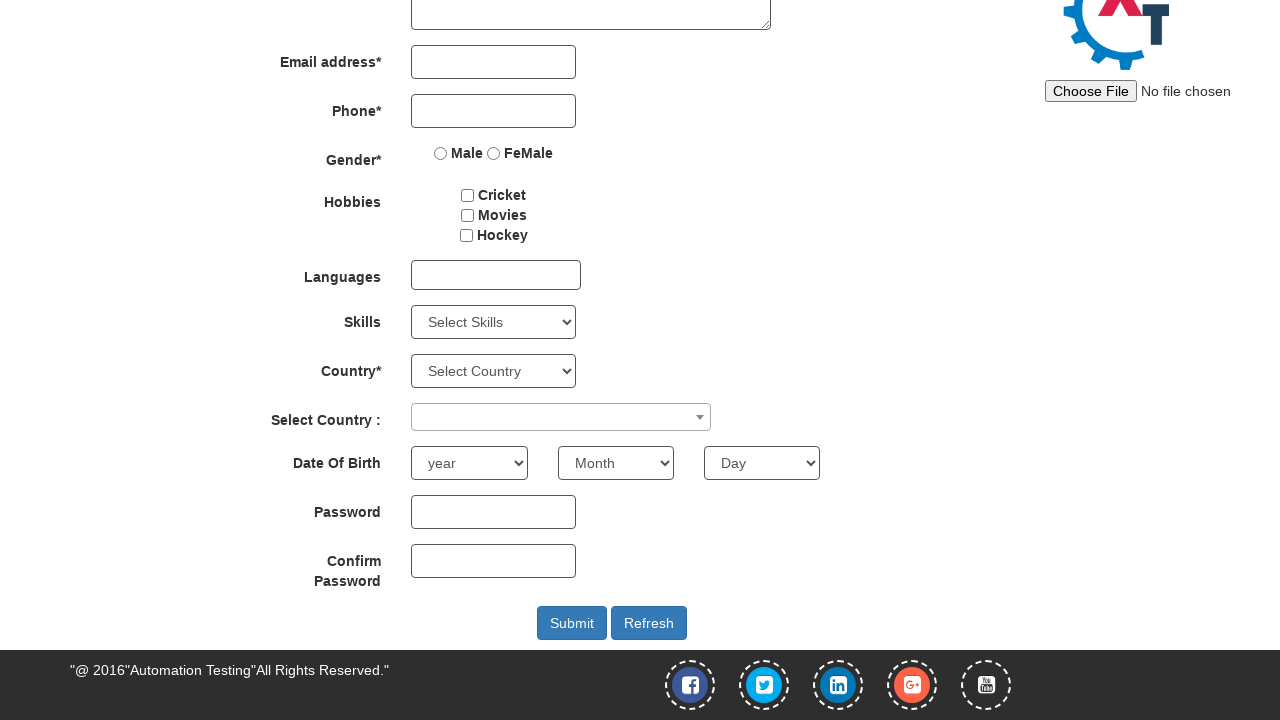